Tests waiting for an element to become visible after clicking a button

Starting URL: https://www.leafground.com/waits.xhtml

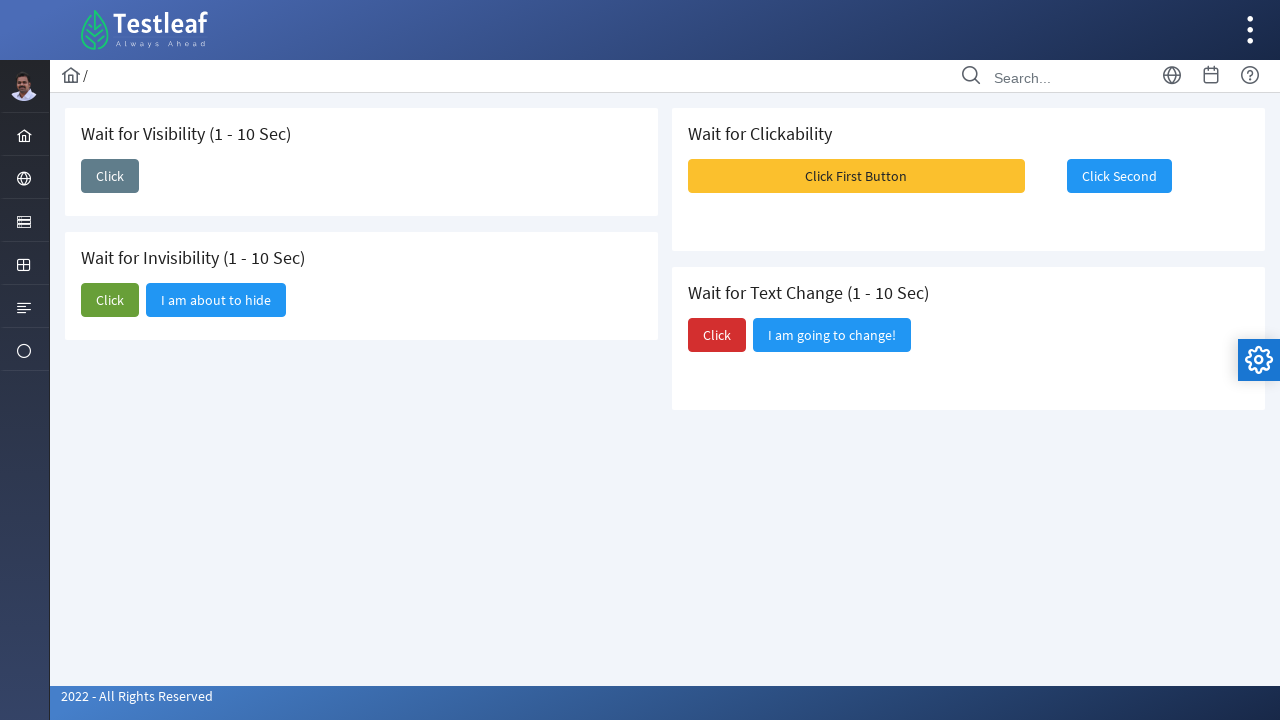

Clicked 'Click' button to trigger visibility change at (110, 176) on xpath=(//div[@class='card']/h5[contains(text(),'Wait for Visibility')]//followin
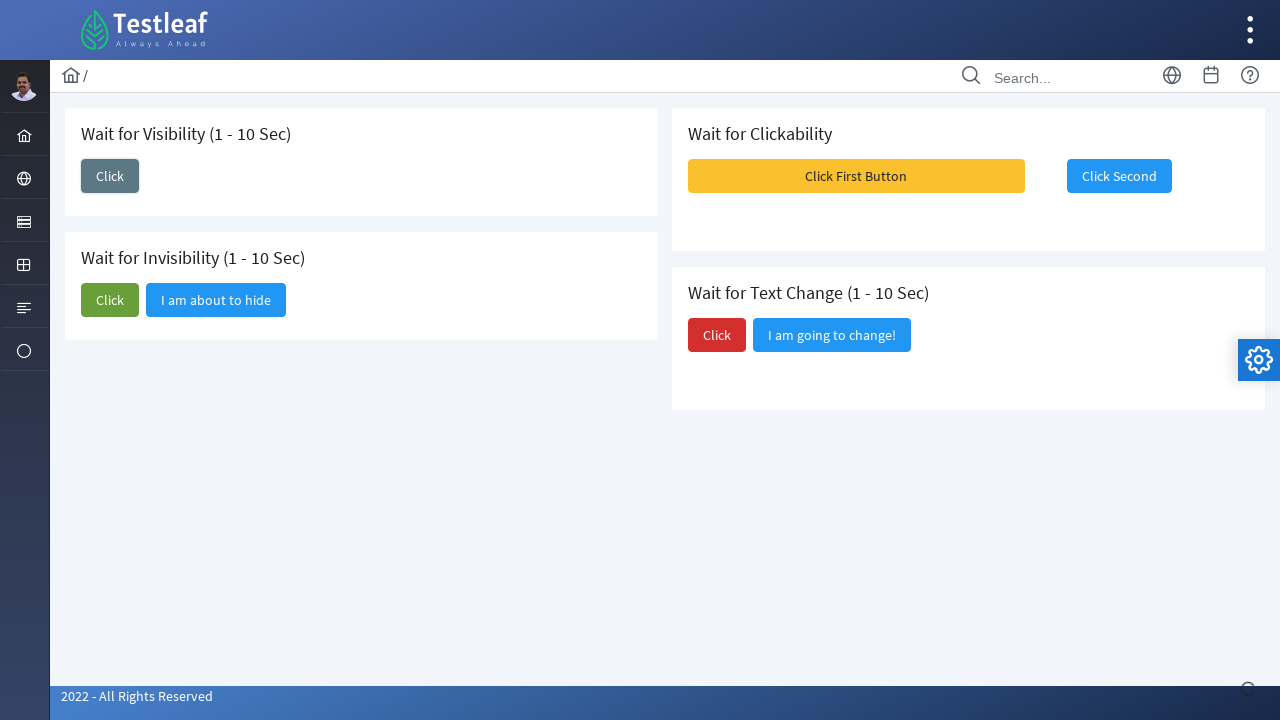

Element 'I am here' became visible
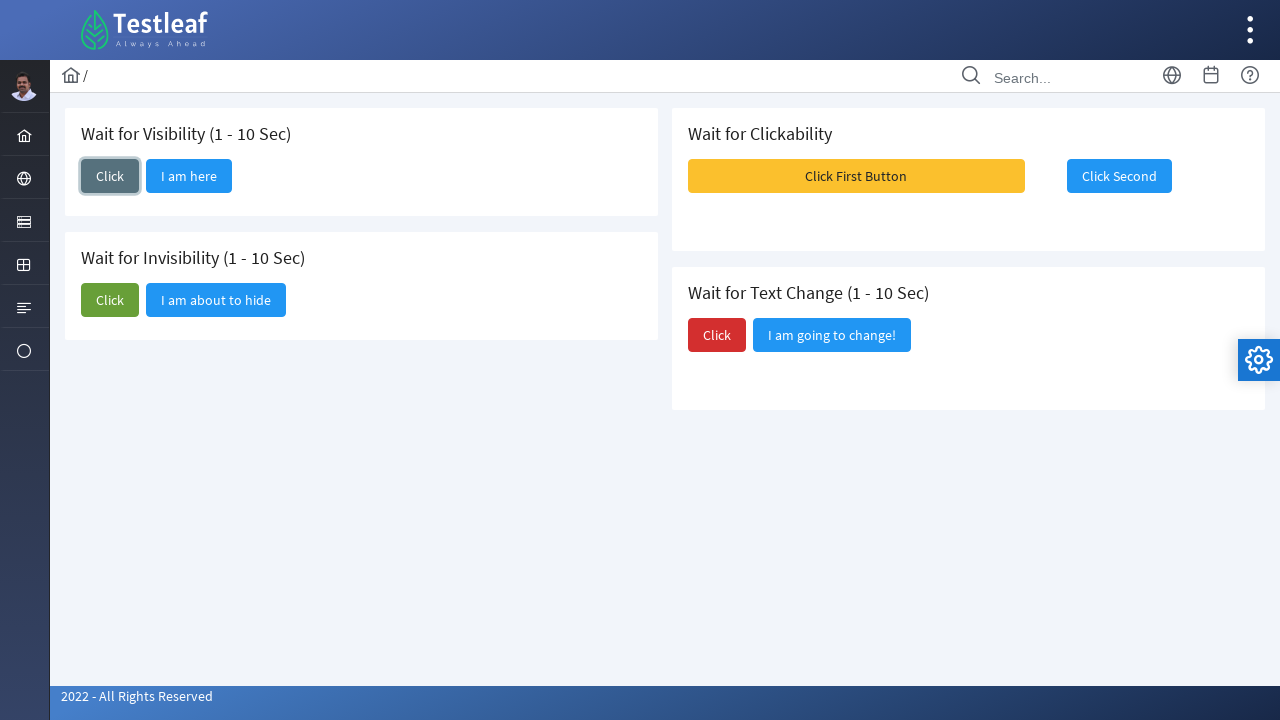

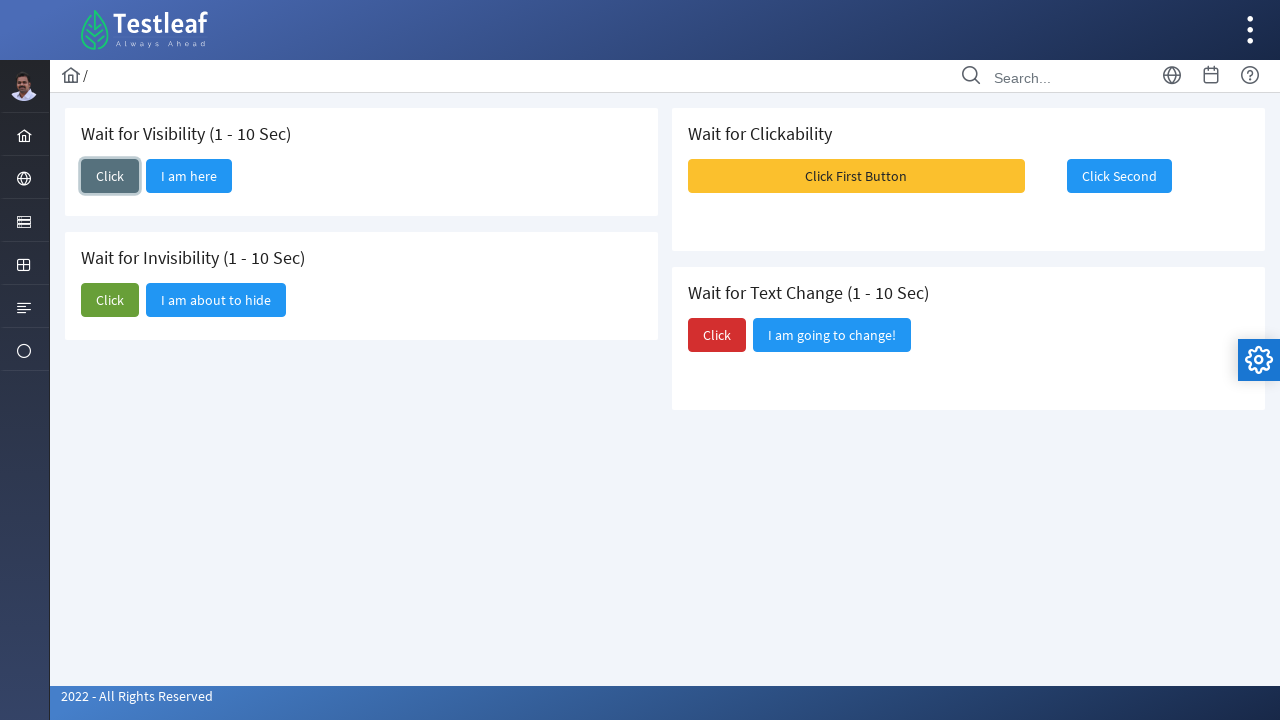